Tests dropdown selection functionality on a registration form by selecting a skill from the Skills dropdown menu

Starting URL: https://demo.automationtesting.in/Register.html

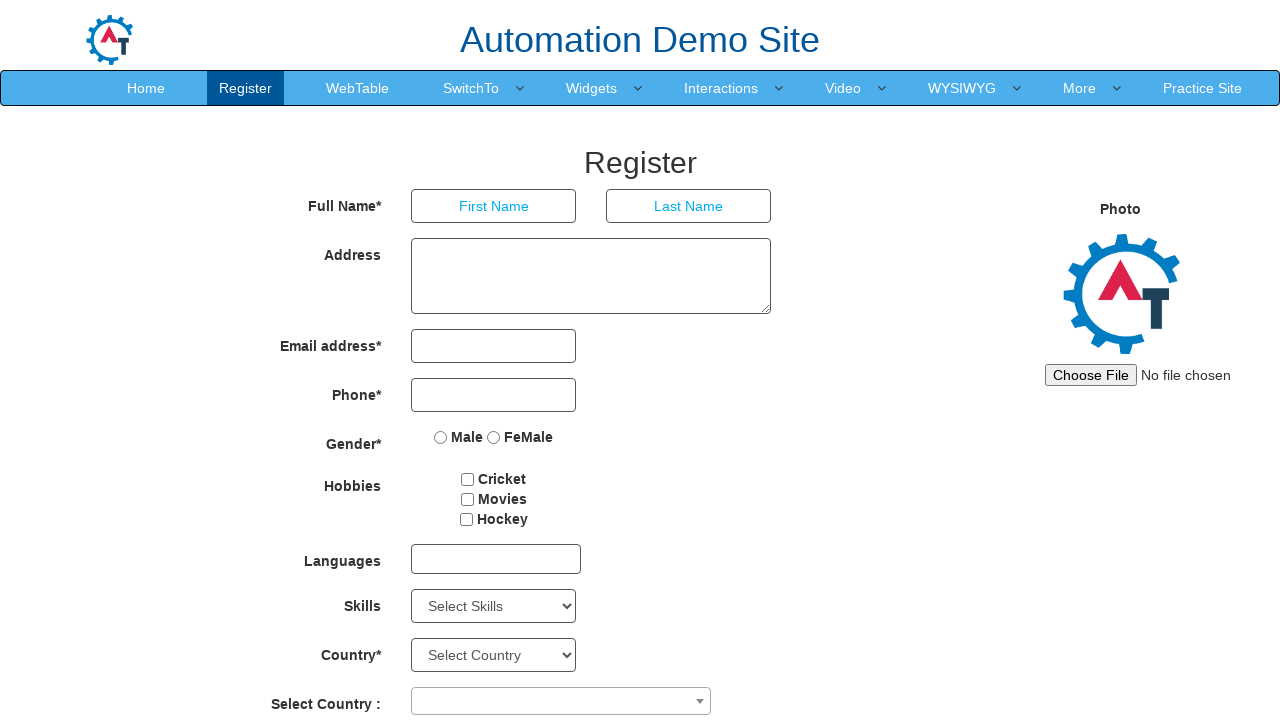

Navigated to registration form at https://demo.automationtesting.in/Register.html
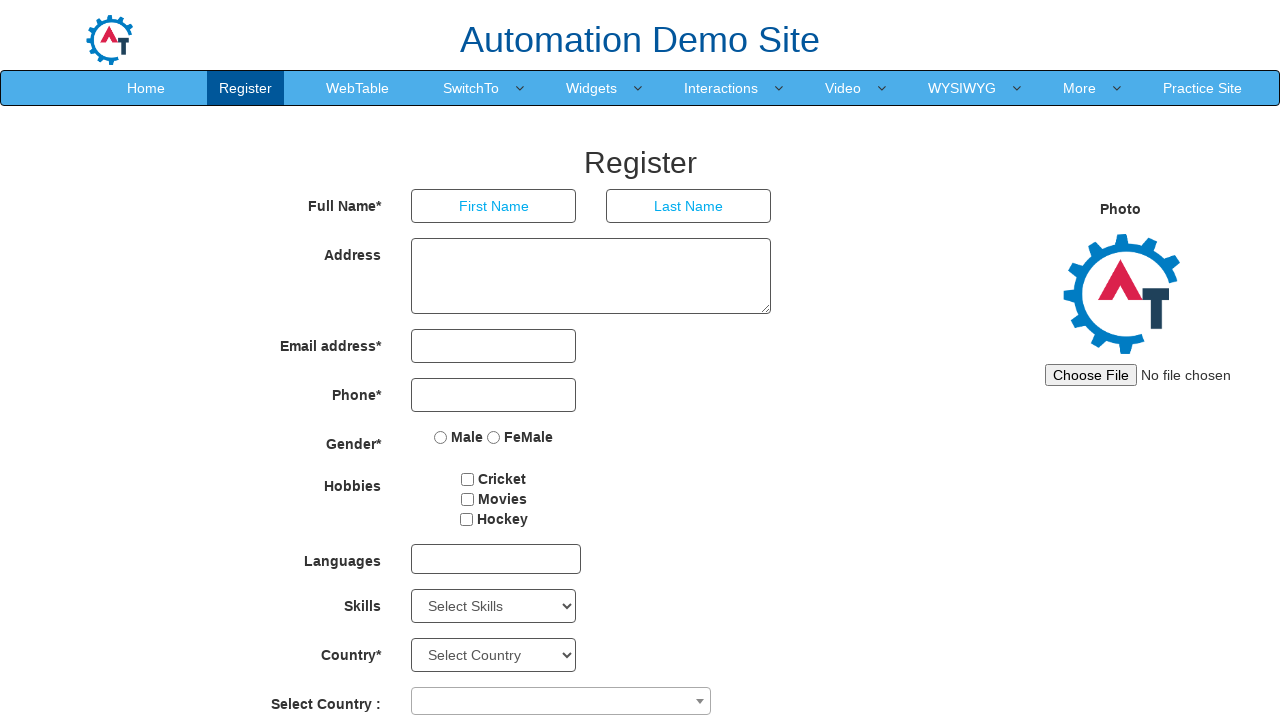

Selected 'Backup Management' from the Skills dropdown menu on select#Skills
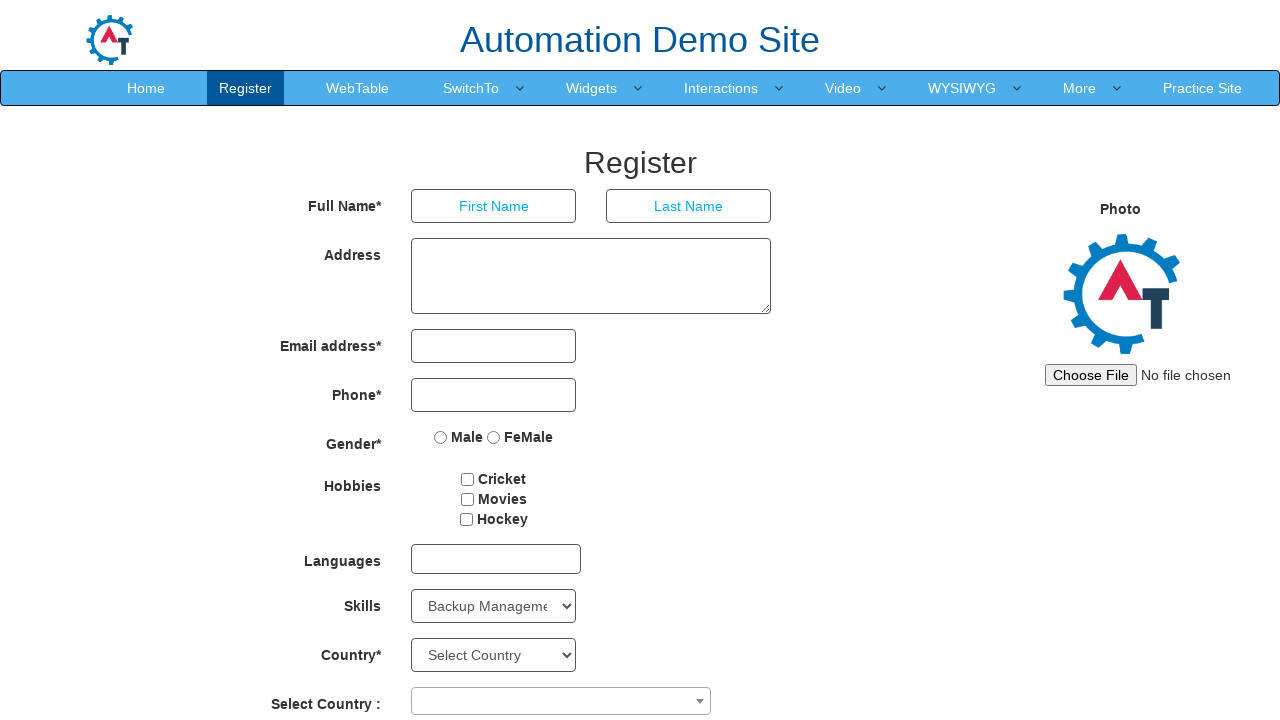

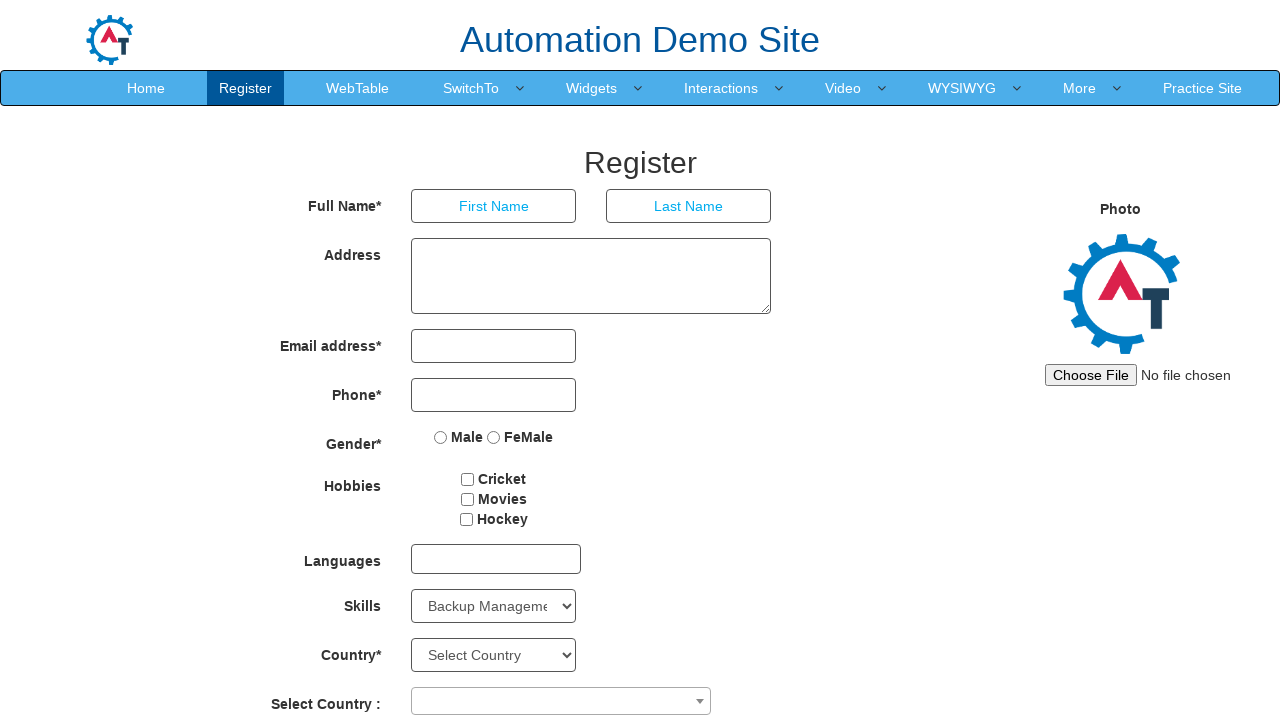